Tests the add/remove elements functionality by clicking the "Add Element" button three times to create elements, then clicking a "Delete" button to remove one element.

Starting URL: https://the-internet.herokuapp.com/add_remove_elements/

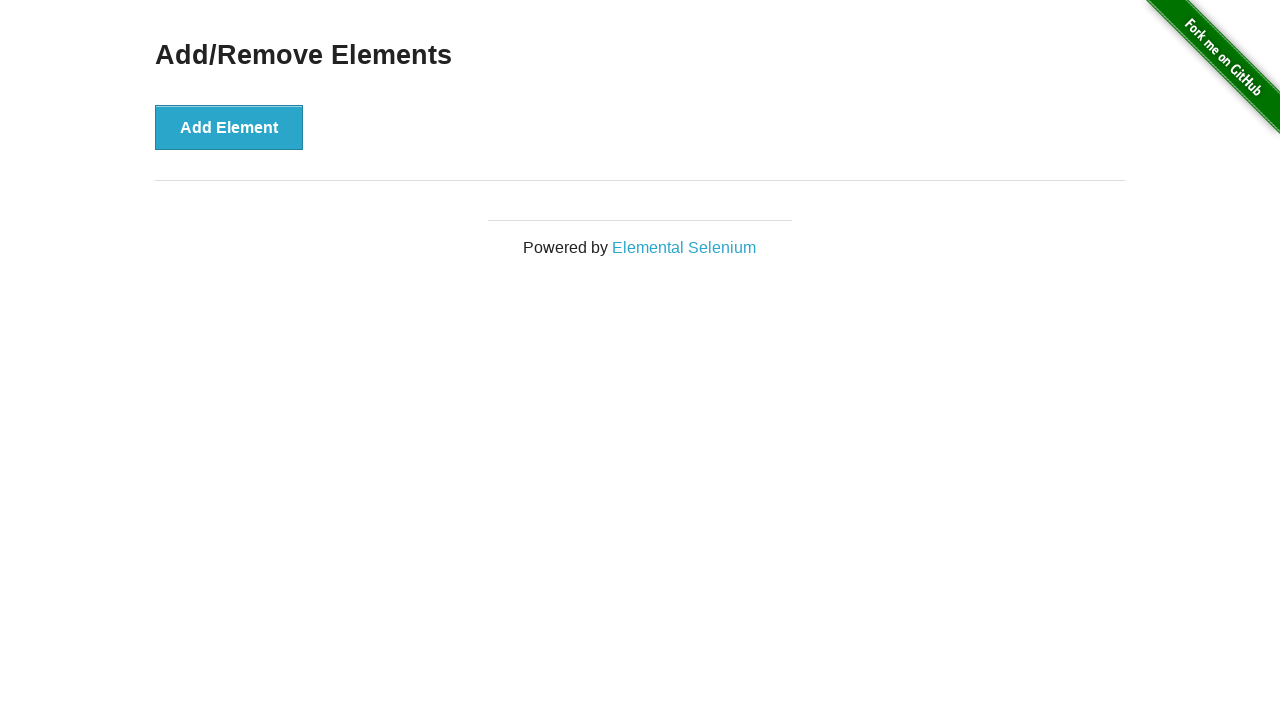

Clicked 'Add Element' button (first click) at (229, 127) on #content > div > button
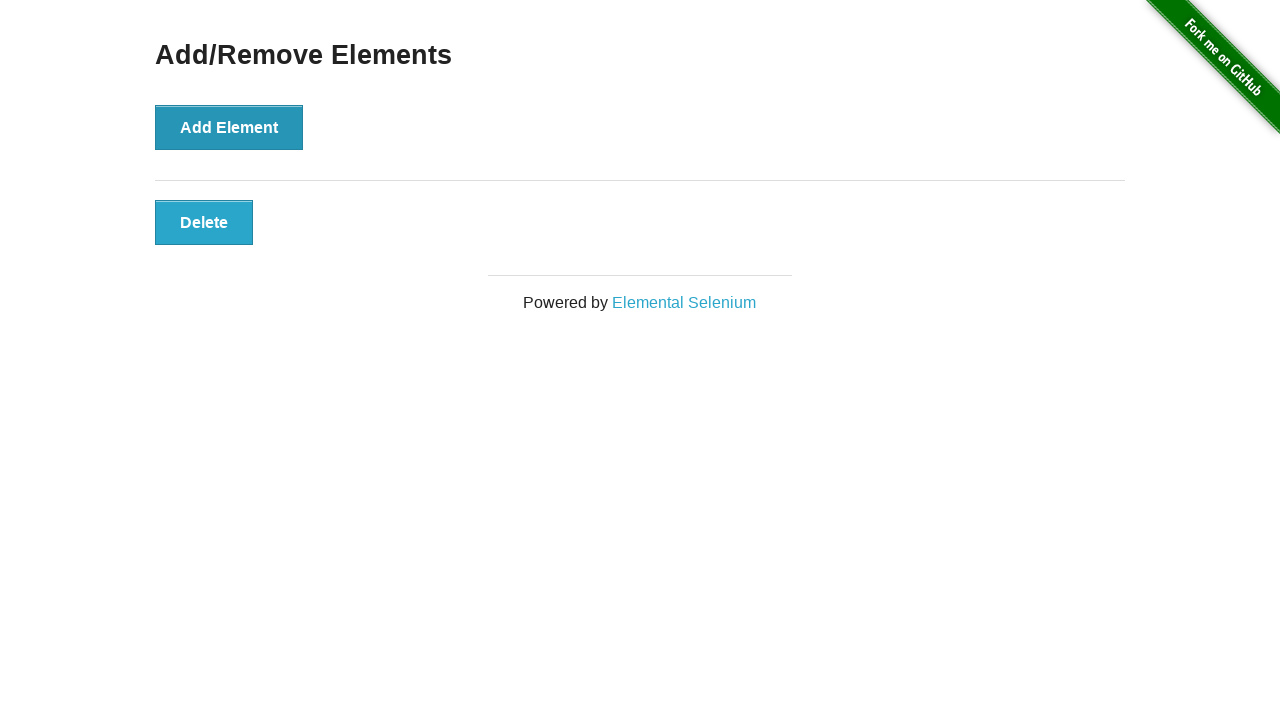

Clicked 'Add Element' button (second click) at (229, 127) on #content > div > button
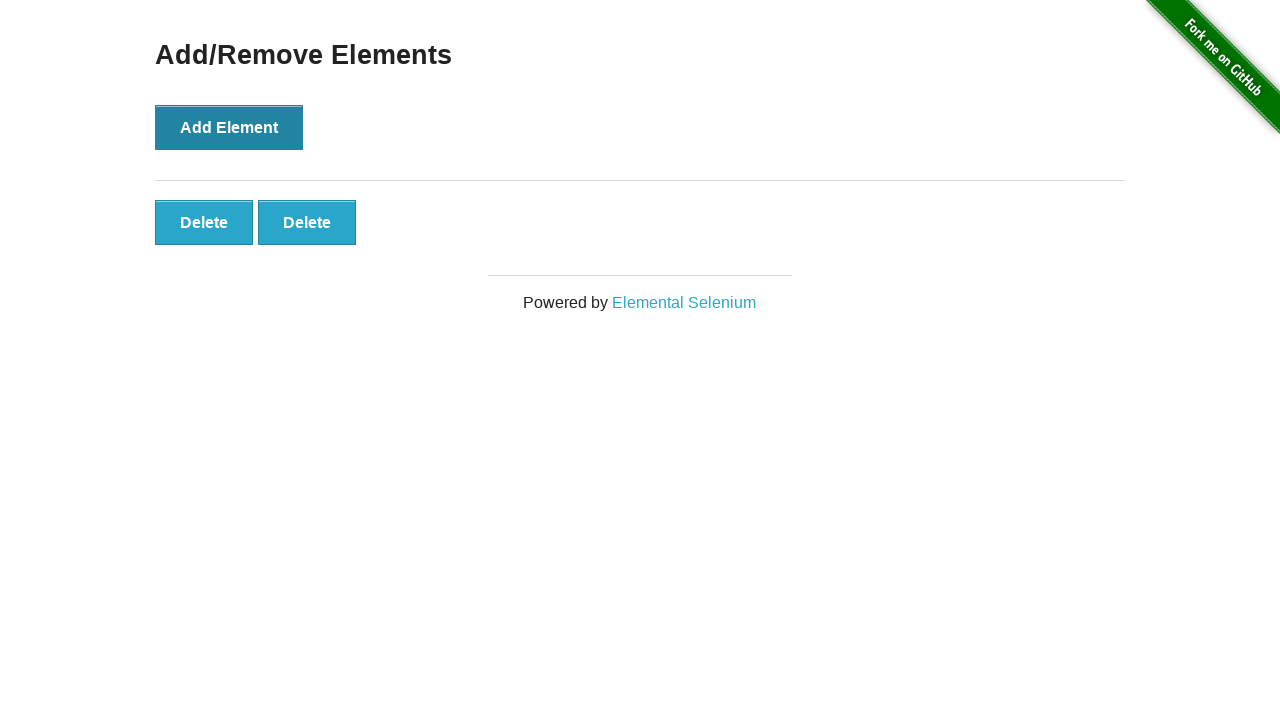

Clicked 'Add Element' button (third click) at (229, 127) on #content > div > button
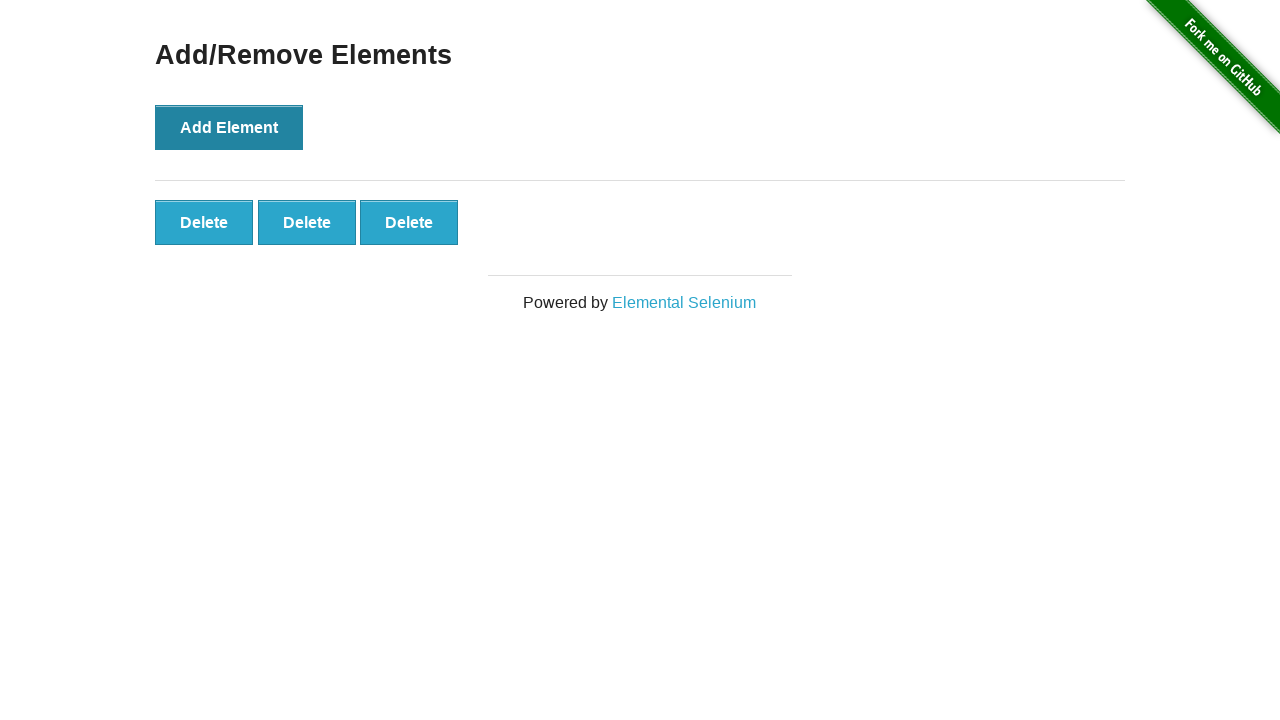

Clicked the second 'Delete' button to remove one element at (307, 222) on #elements > button:nth-child(2)
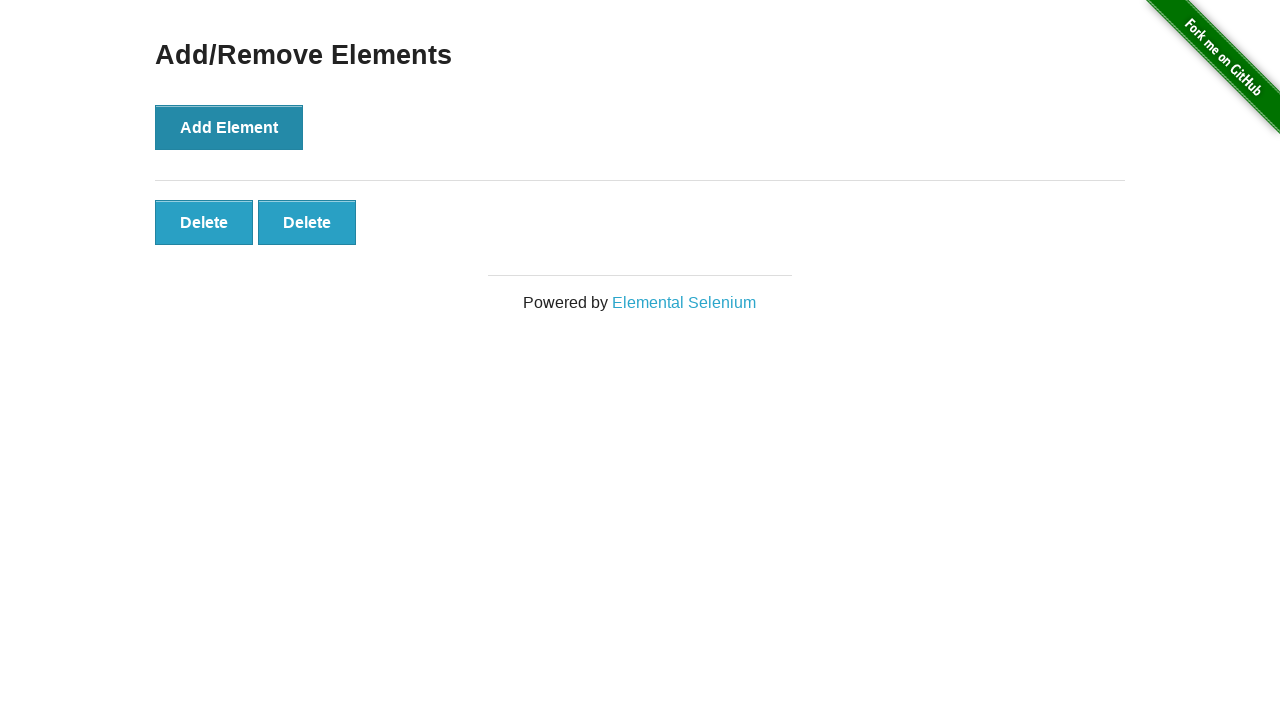

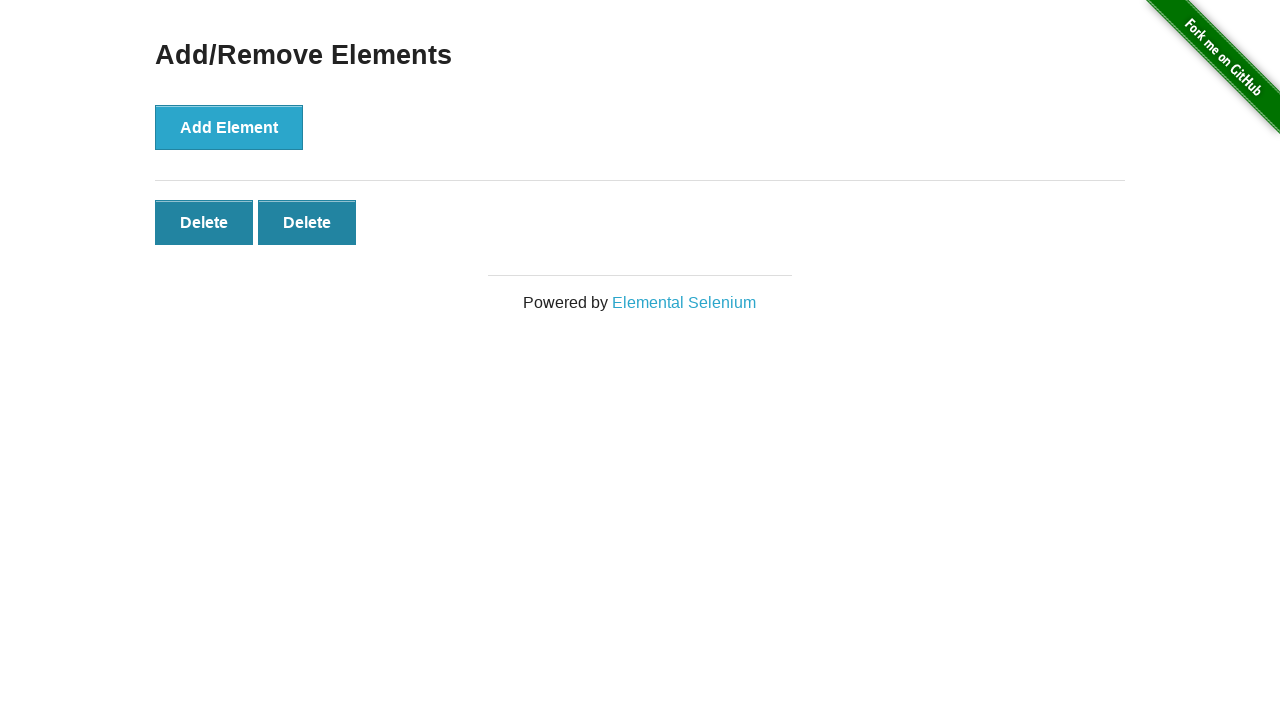